Tests dropdown selection functionality by selecting an option by index from a select element

Starting URL: https://demoapps.qspiders.com/ui/dropdown?sublist=0

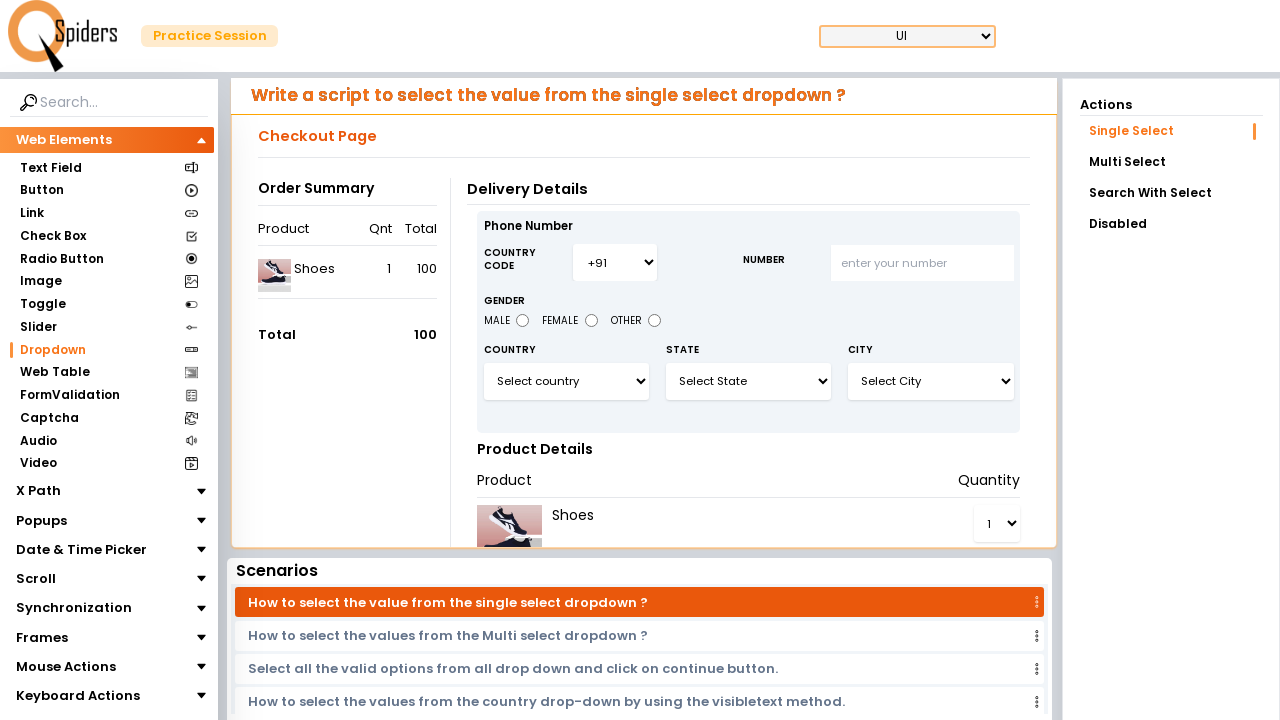

Located dropdown element with id 'select3'
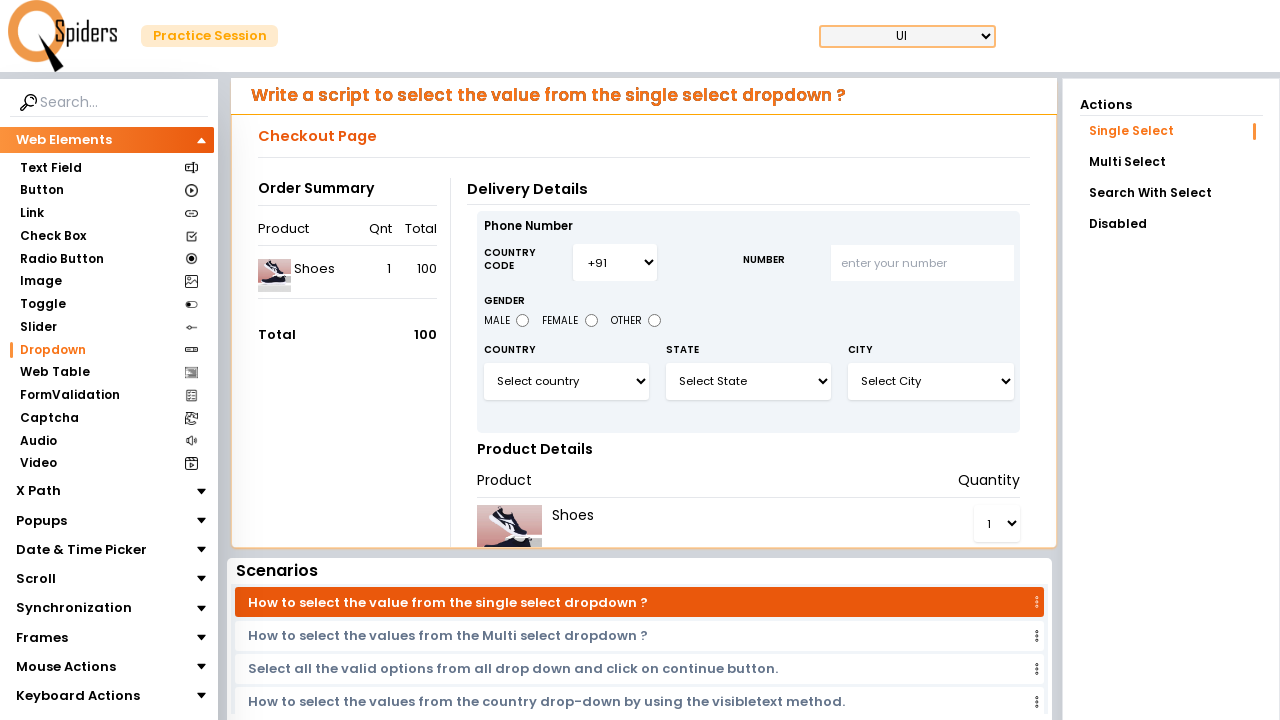

Selected option at index 2 from the dropdown on #select3
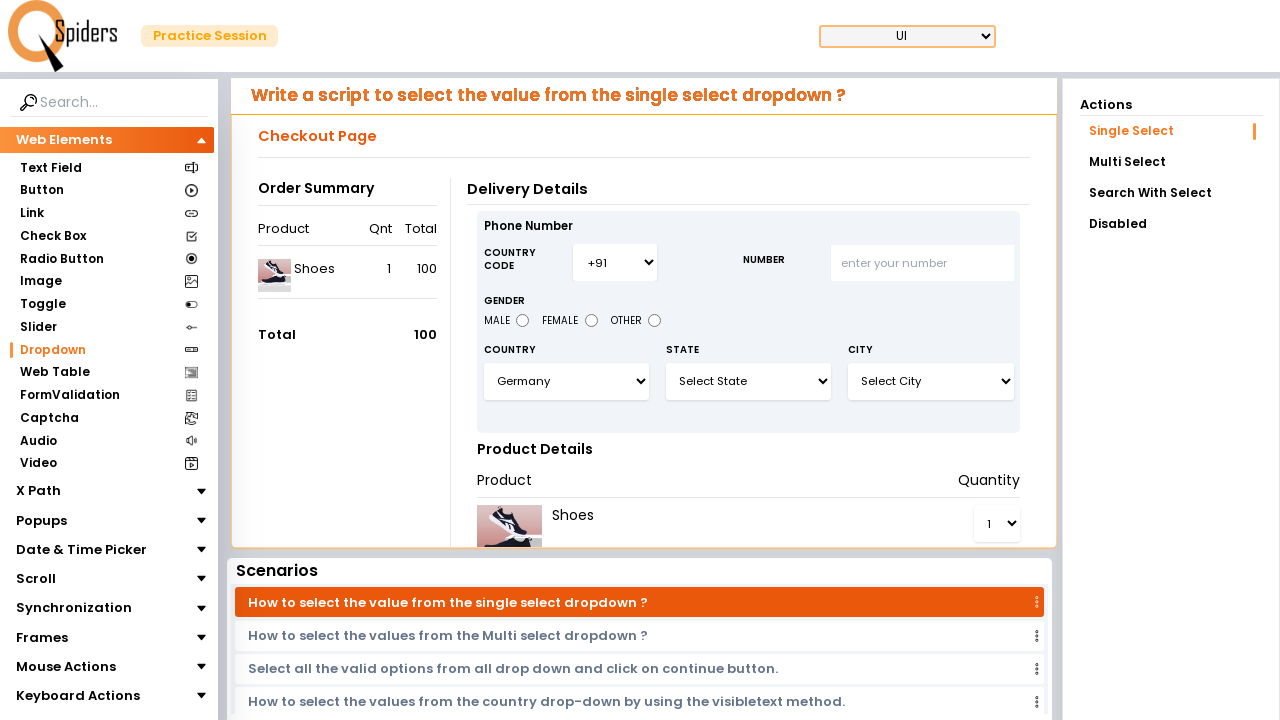

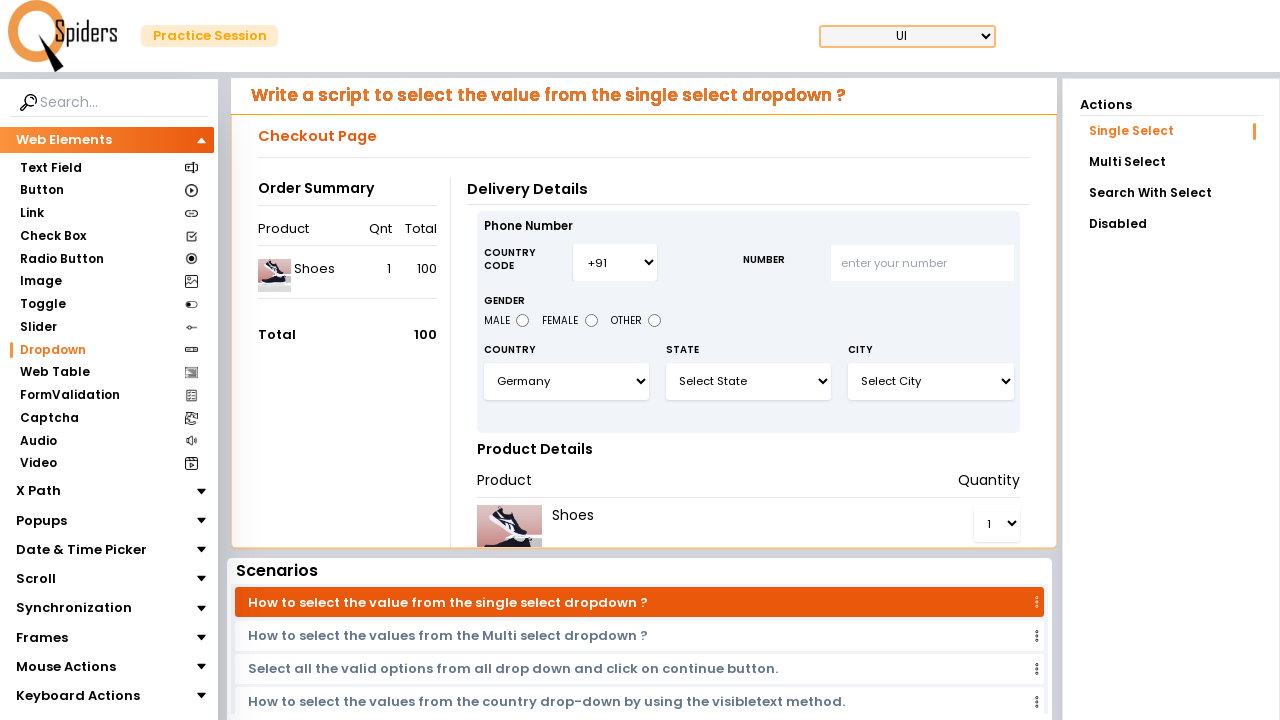